Tests JavaScript confirm alert handling by triggering a confirm dialog, accepting it, then triggering it again and dismissing it.

Starting URL: https://training-support.net/webelements/alerts

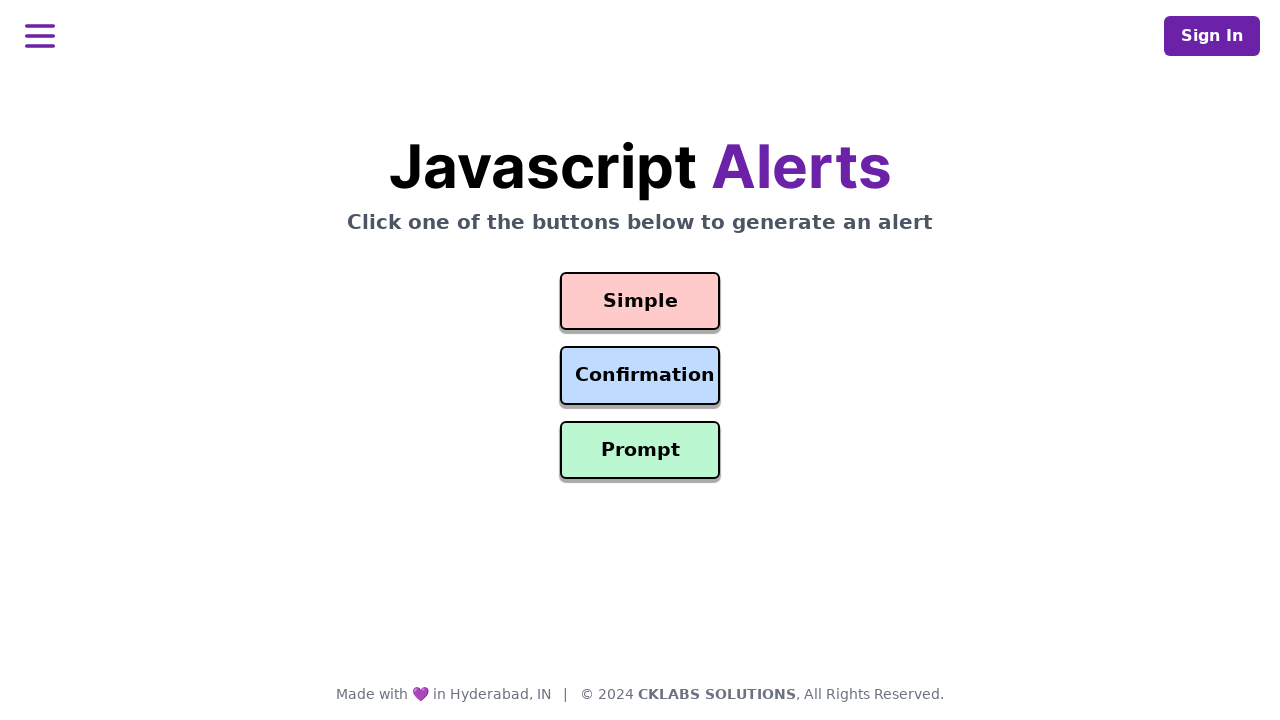

Clicked Confirm alert button at (640, 376) on xpath=//button[contains(text(), 'Confirm')]
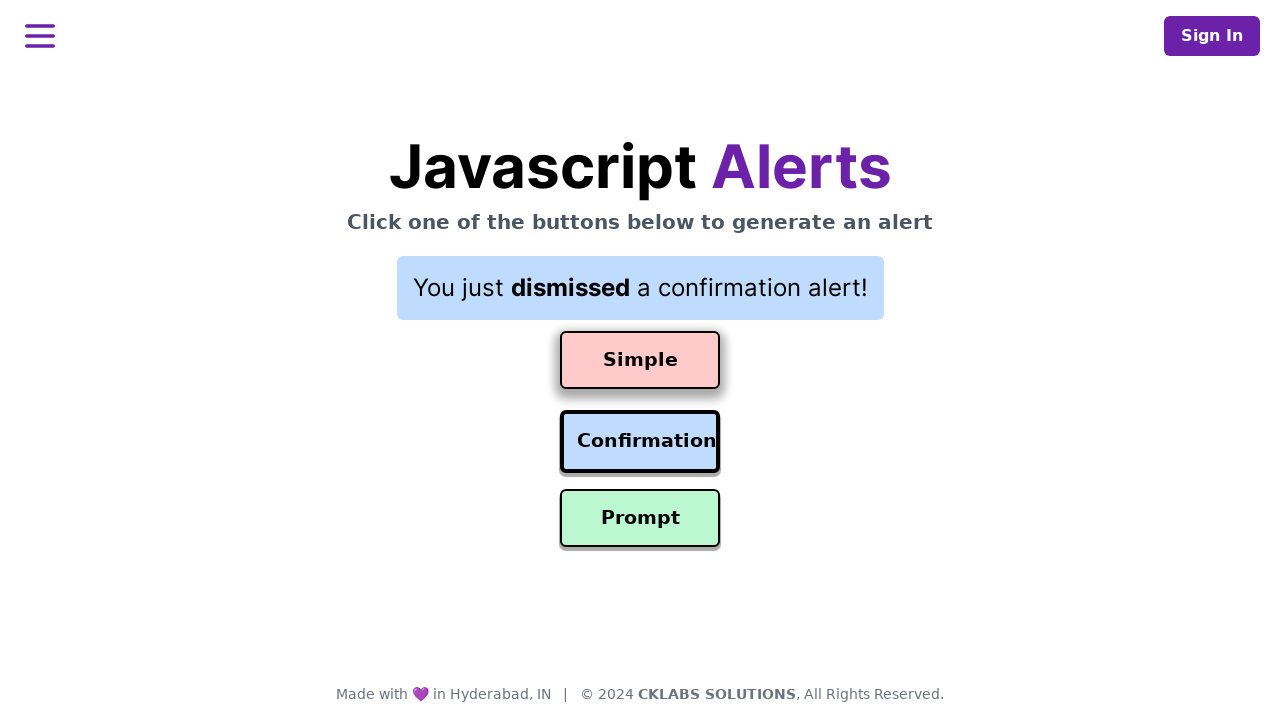

Set up dialog handler to accept the first confirm alert
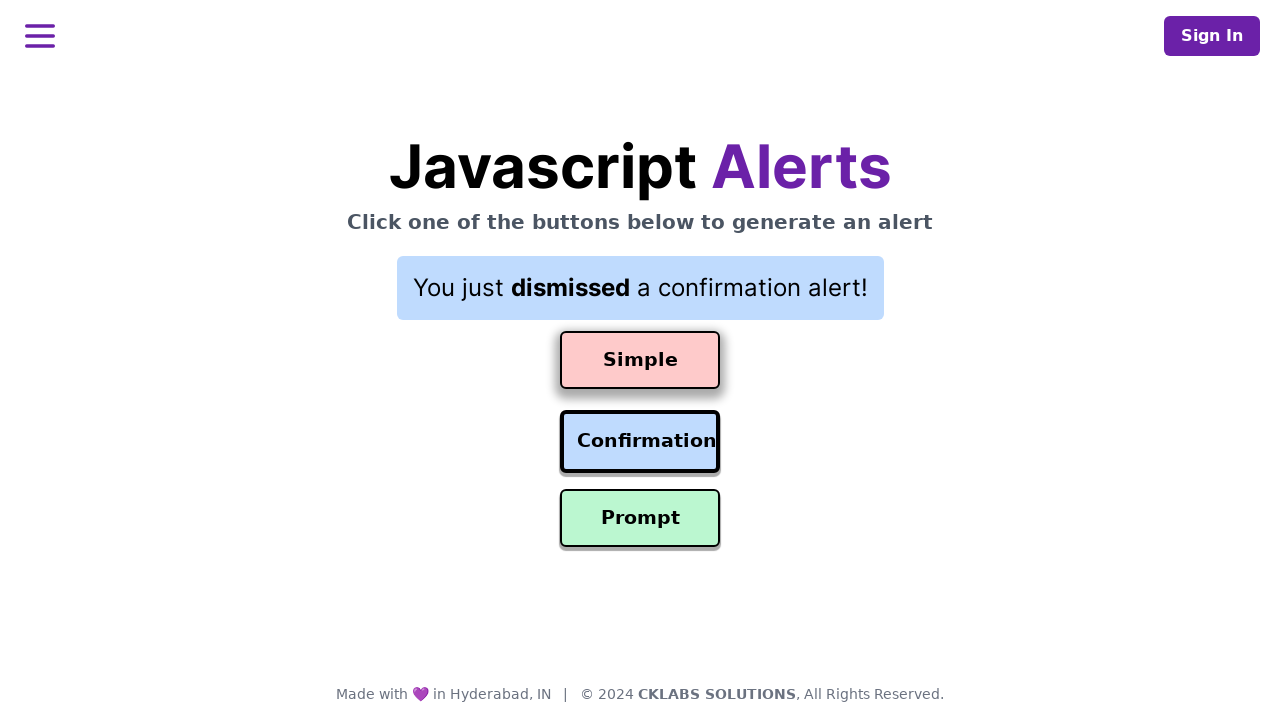

Clicked Confirm alert button to trigger alert - handler will accept it at (640, 442) on xpath=//button[contains(text(), 'Confirm')]
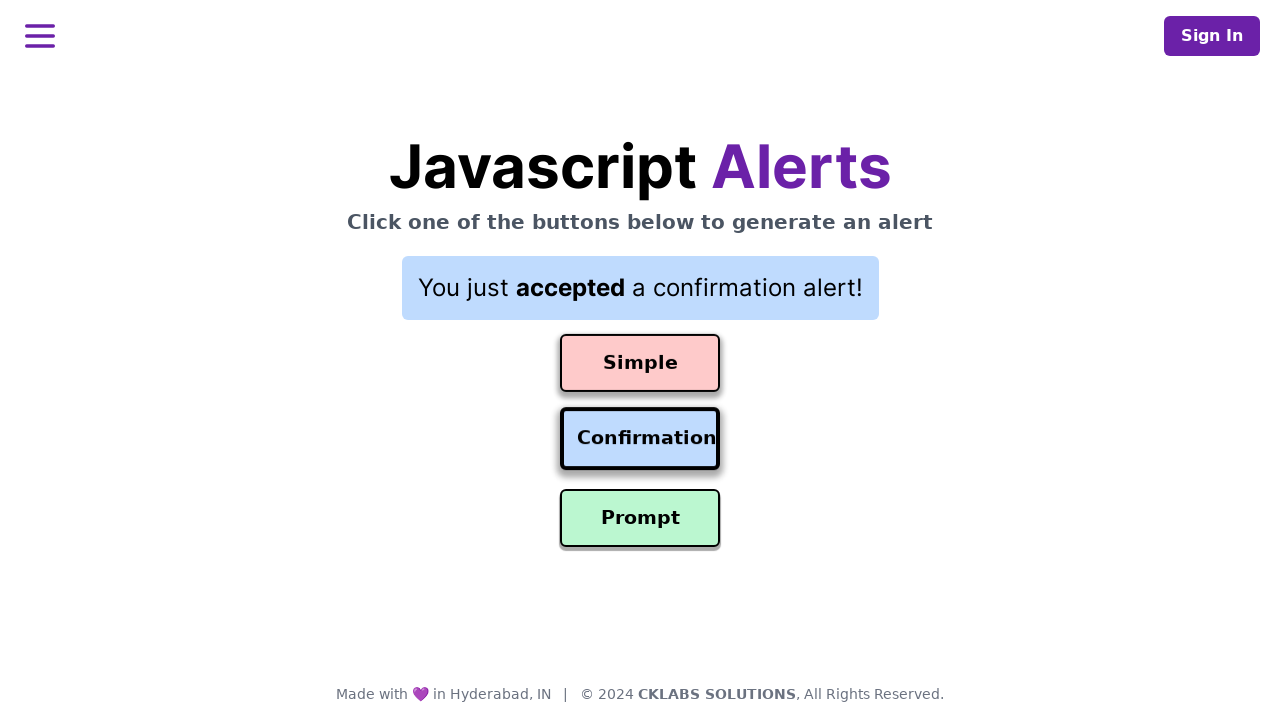

Waited for first dialog to be handled
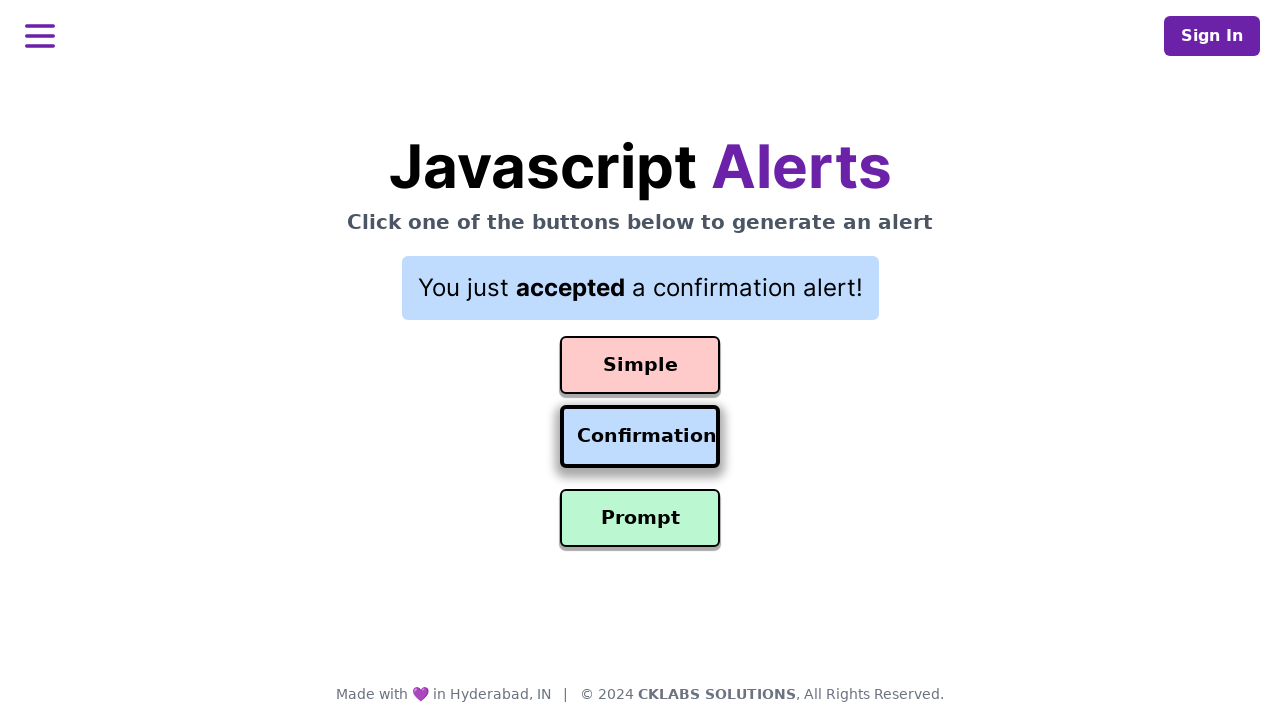

Set up dialog handler to dismiss the second confirm alert
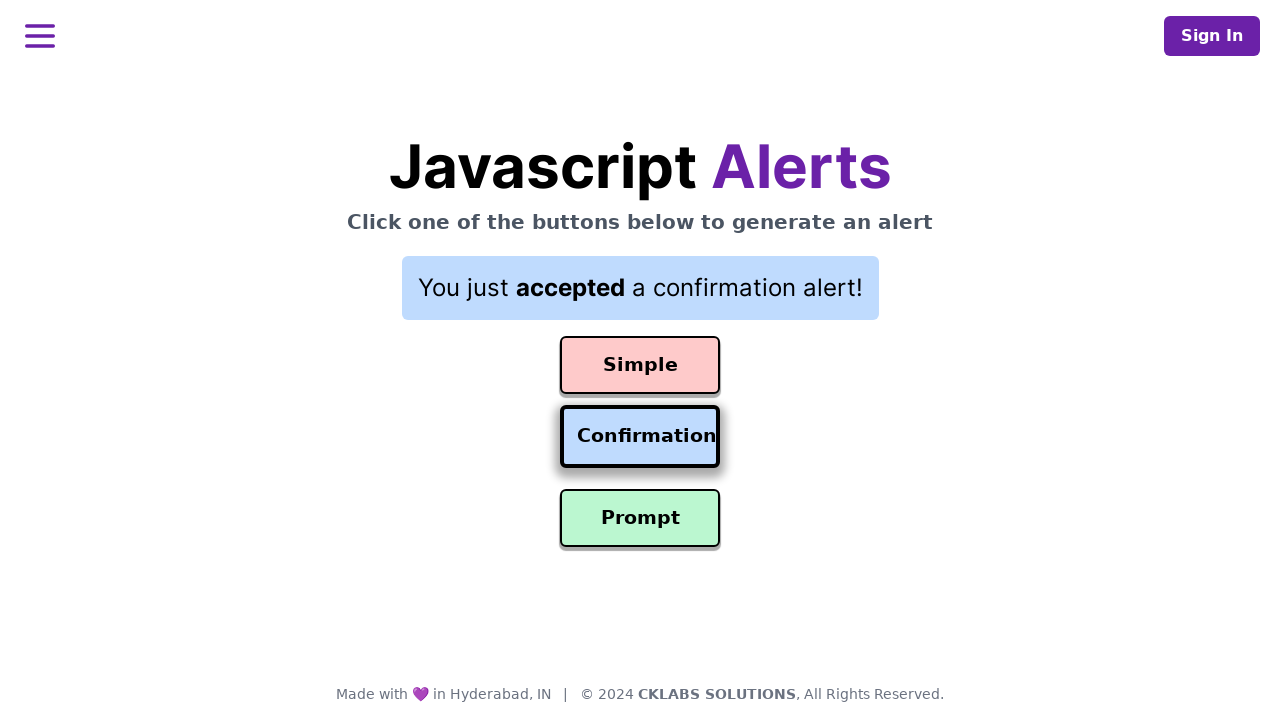

Clicked Confirm alert button to trigger second alert - handler will dismiss it at (640, 437) on xpath=//button[contains(text(), 'Confirm')]
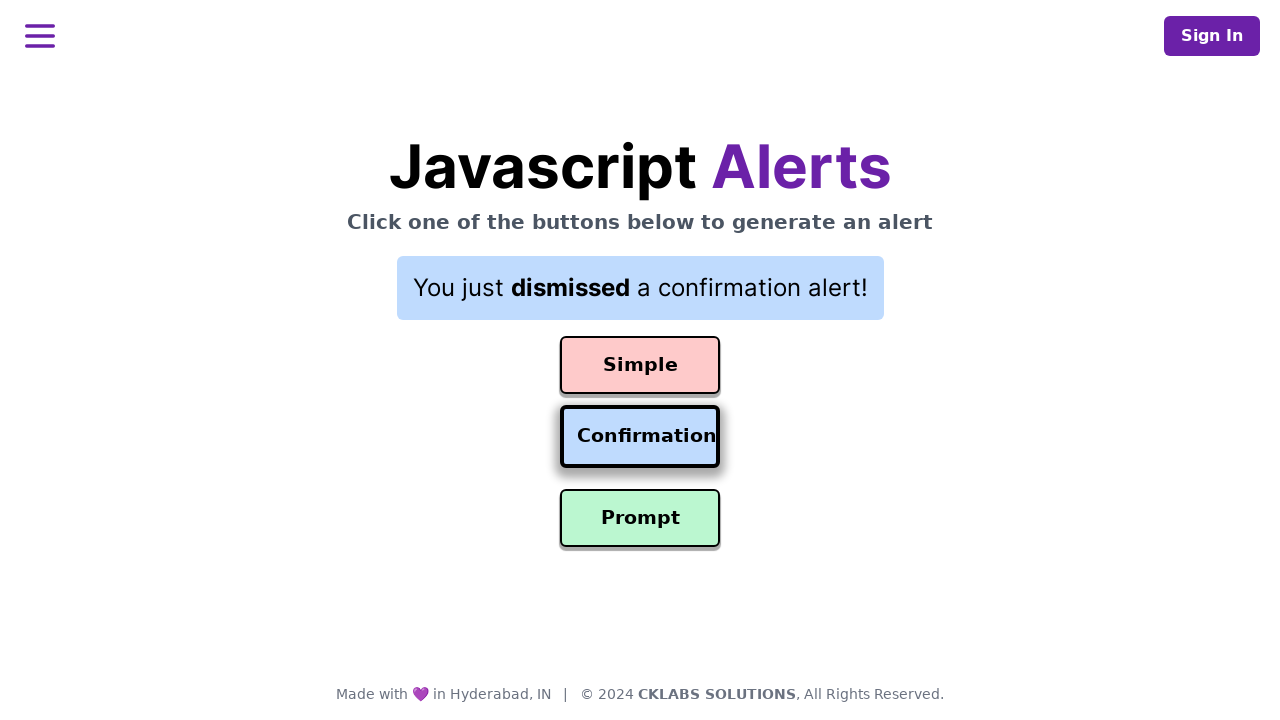

Waited for second dialog to be handled
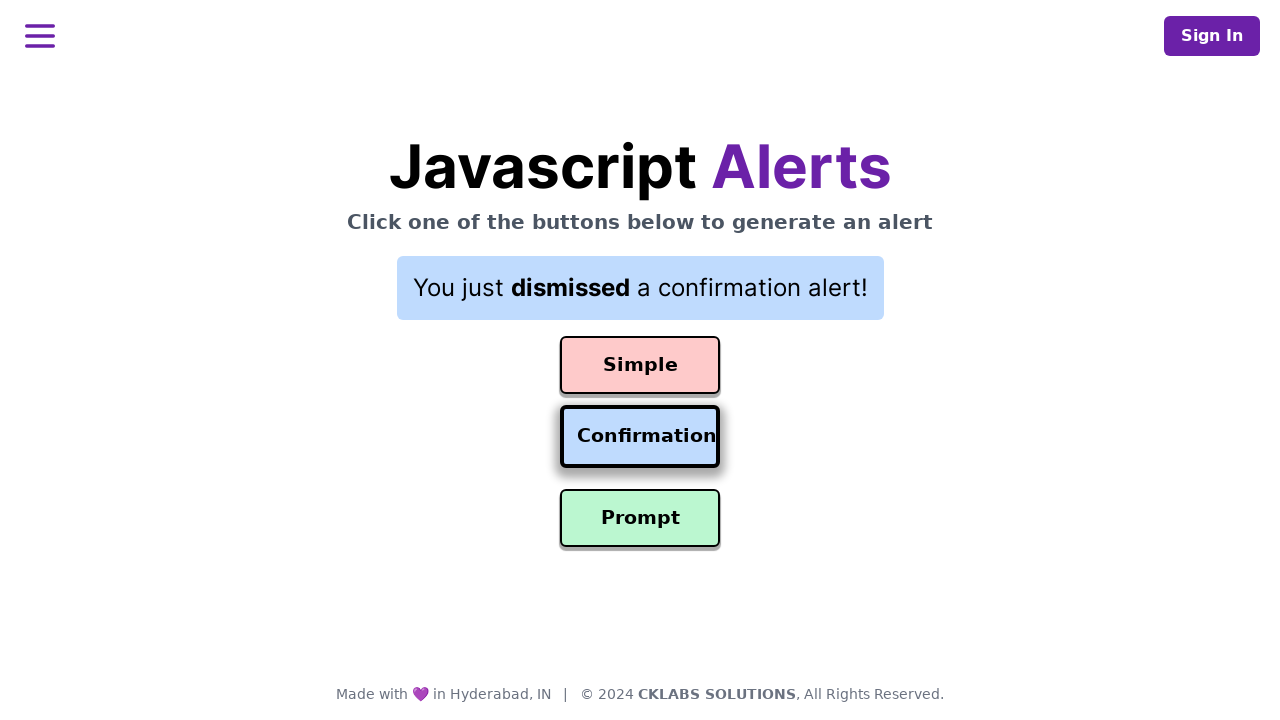

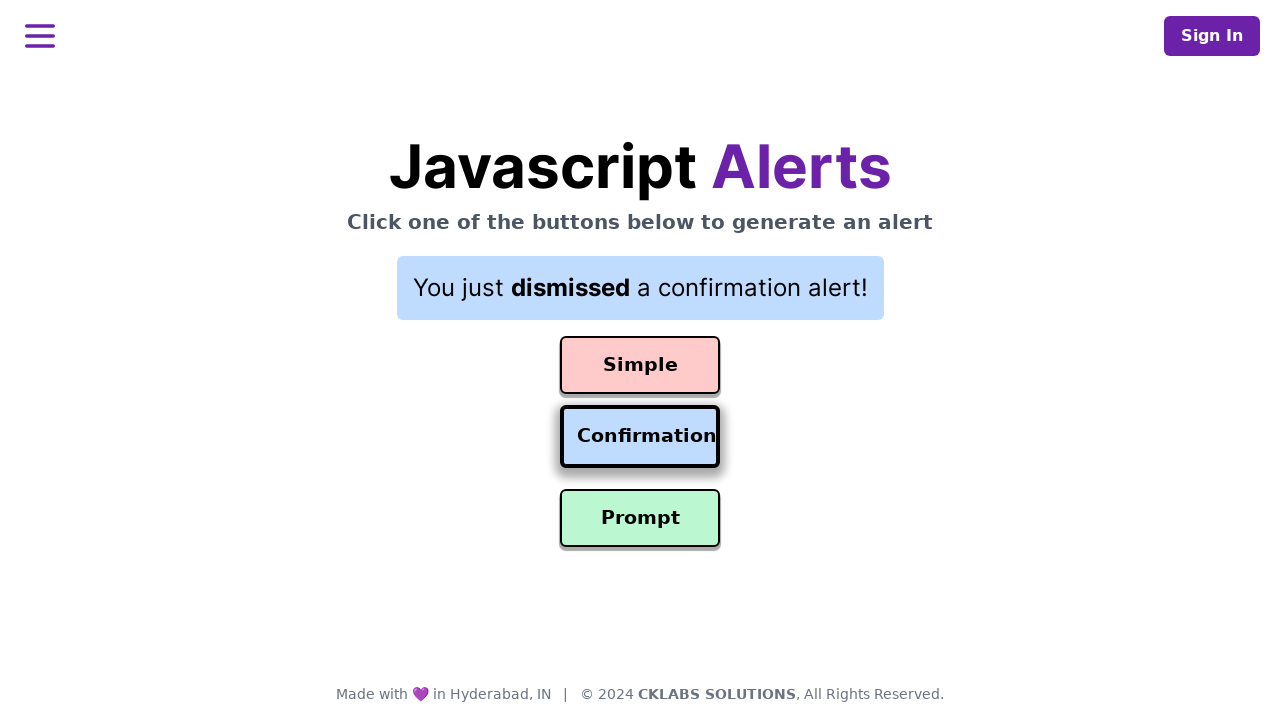